Tests hovering over an expanding div to reveal a clickable link and clicking it.

Starting URL: https://testpages.eviltester.com/styled/expandingdiv.html

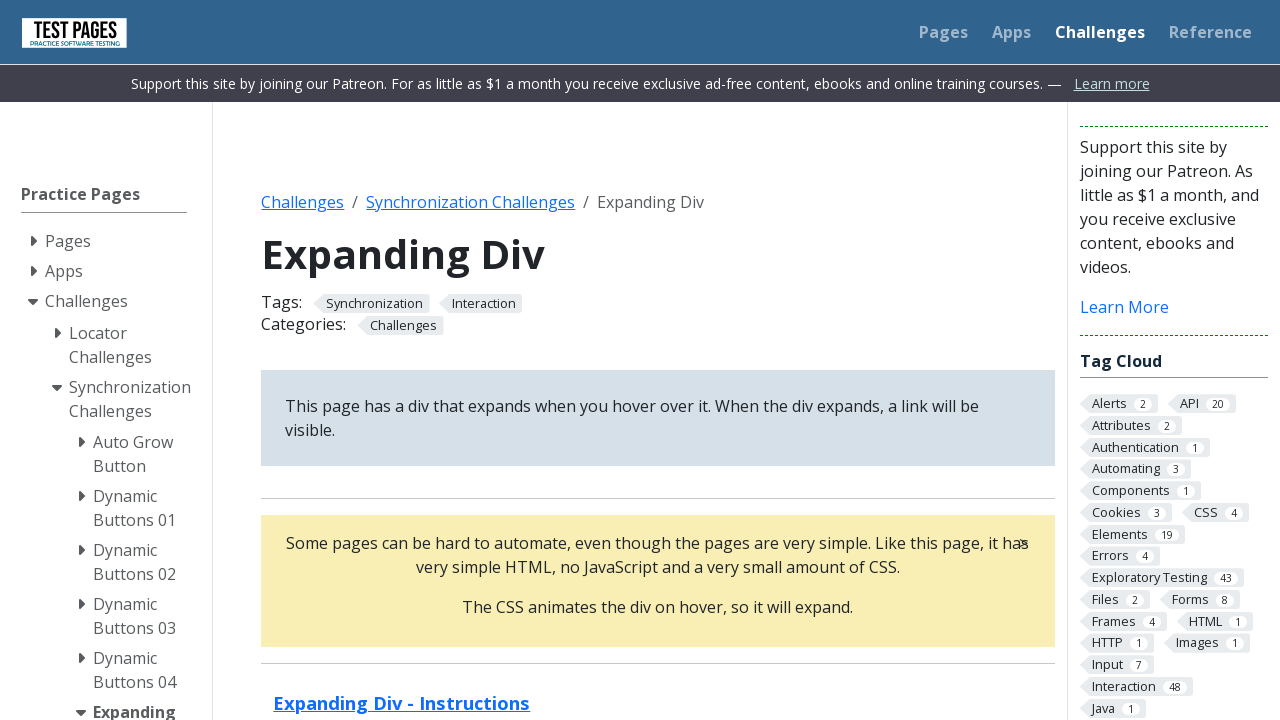

Navigated to expanding div test page
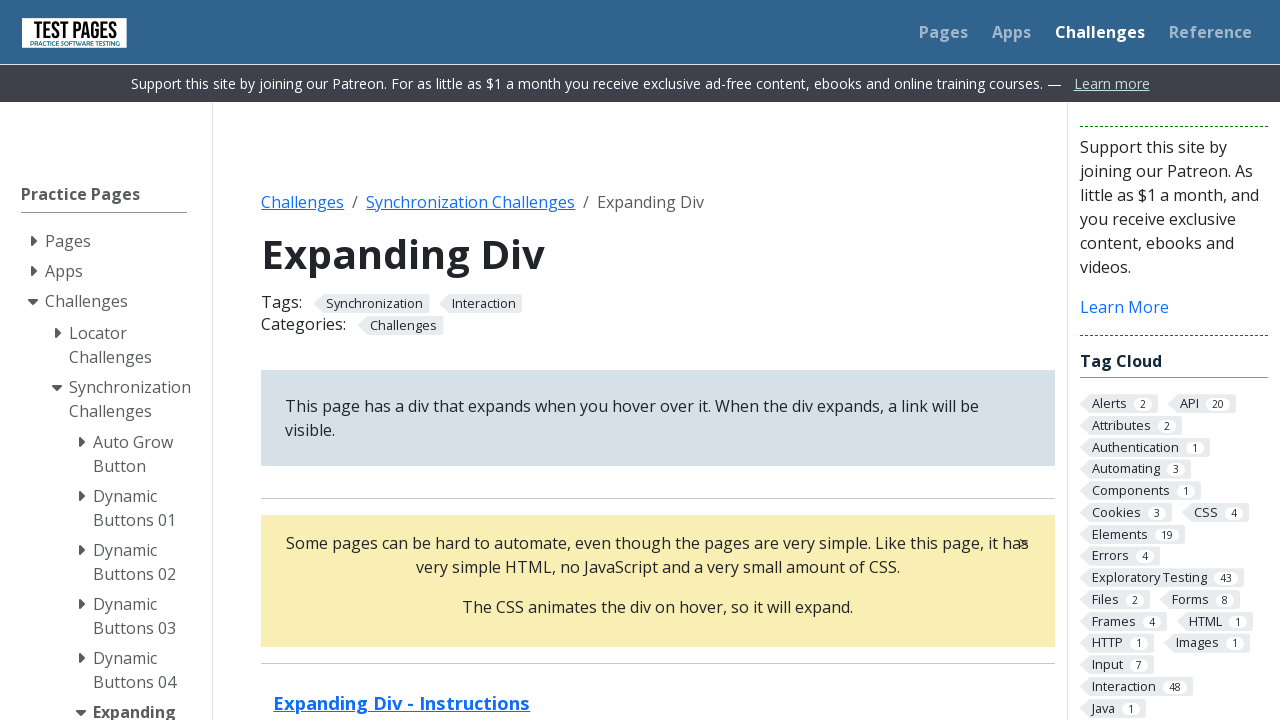

Hovered over expanding div element at (658, 580) on .expand
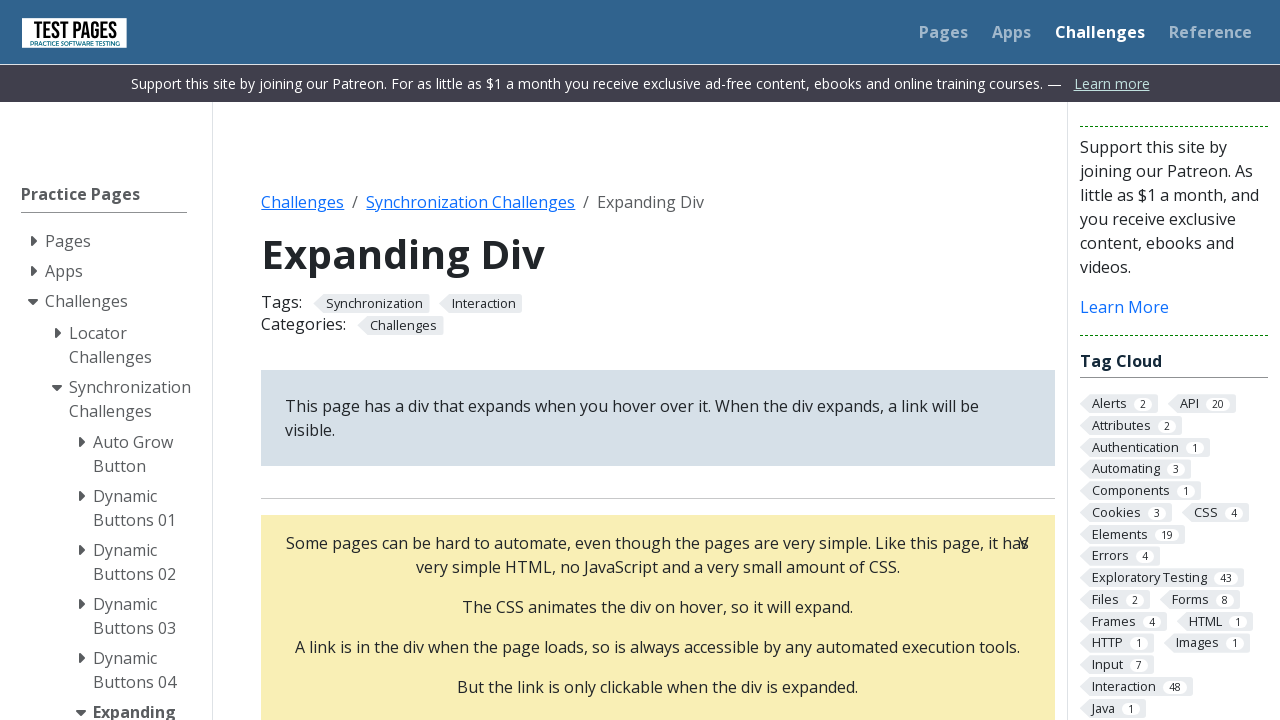

Waited 500ms for div to expand
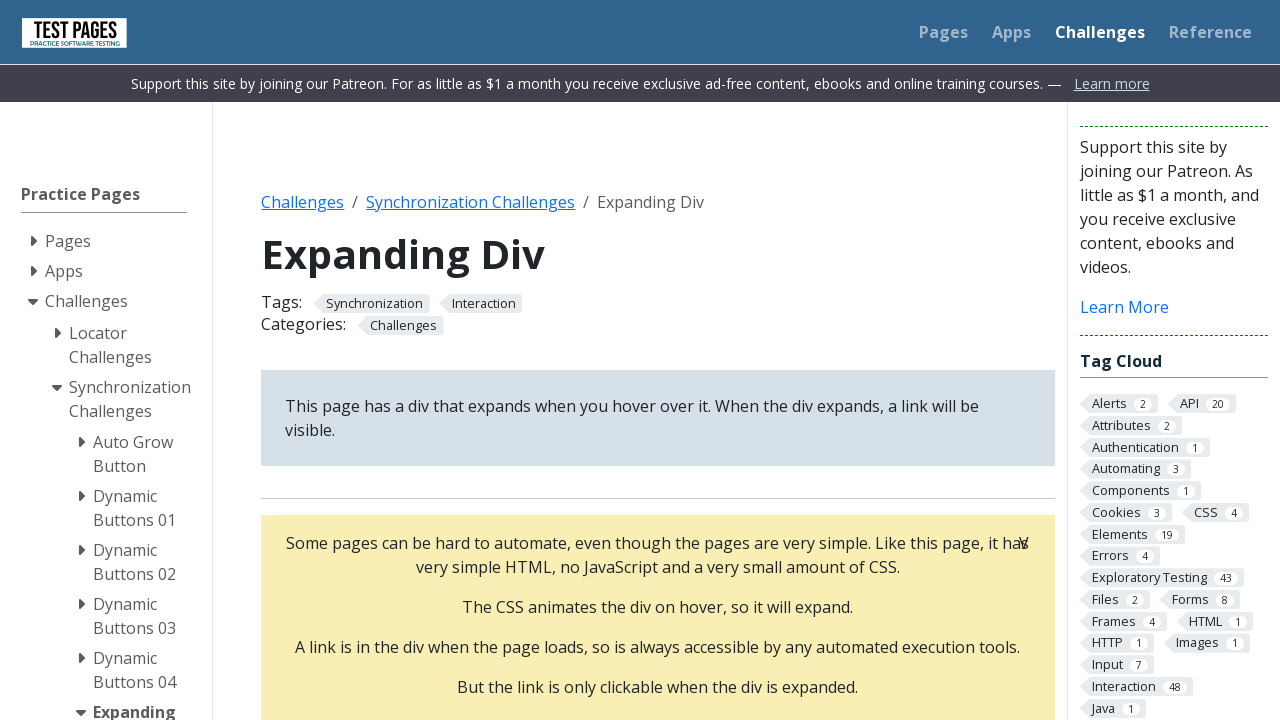

Hovered over clickable link inside expanded div at (658, 360) on .expand p a
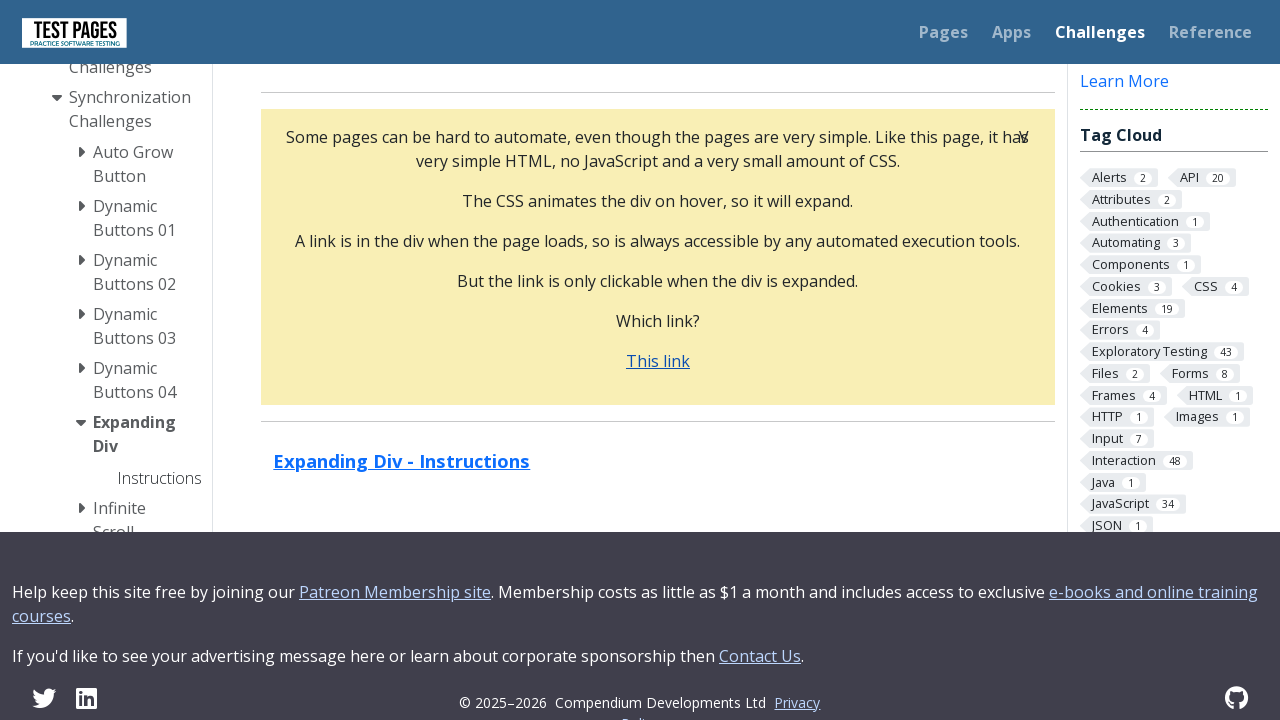

Clicked on the revealed link at (658, 360) on .expand p a
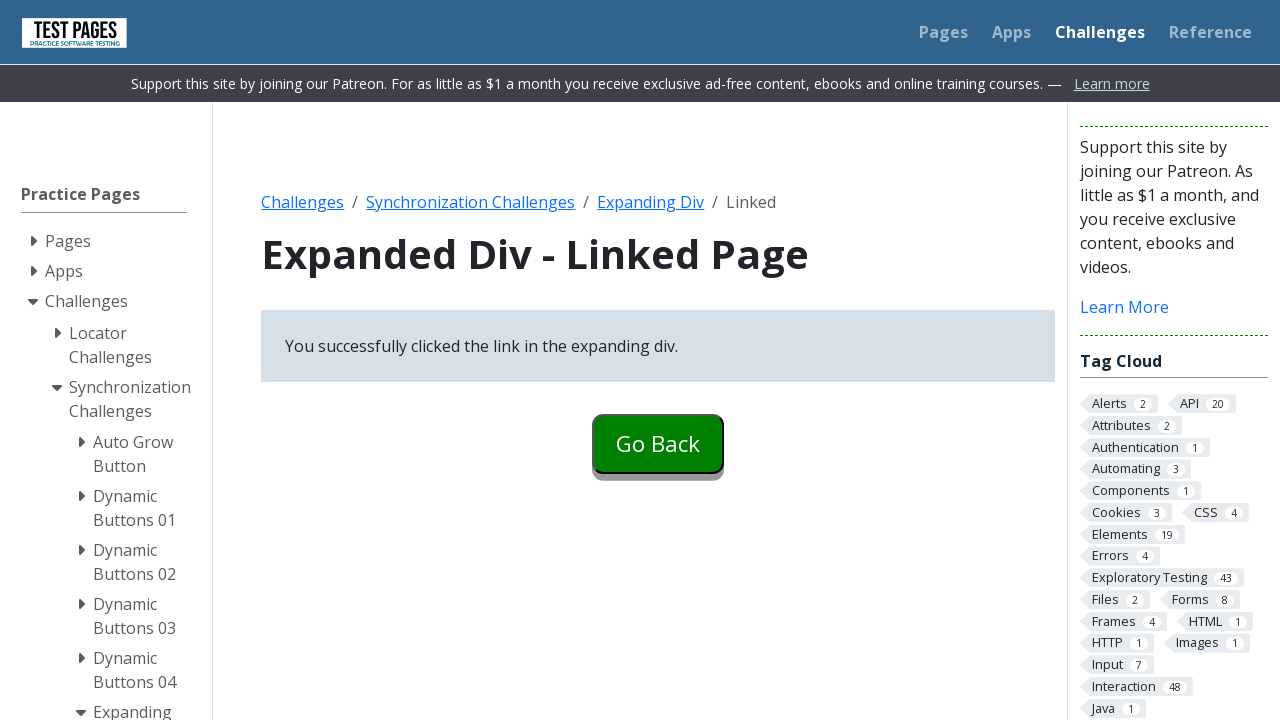

Waited 500ms after clicking link
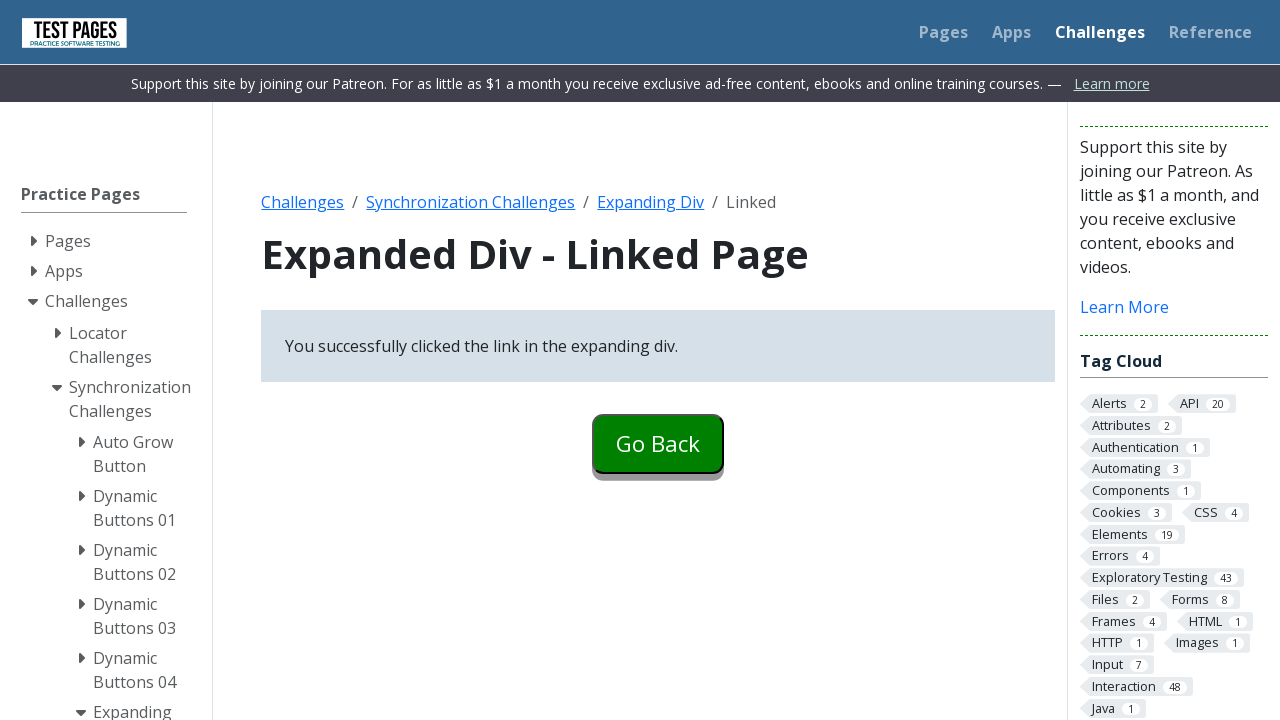

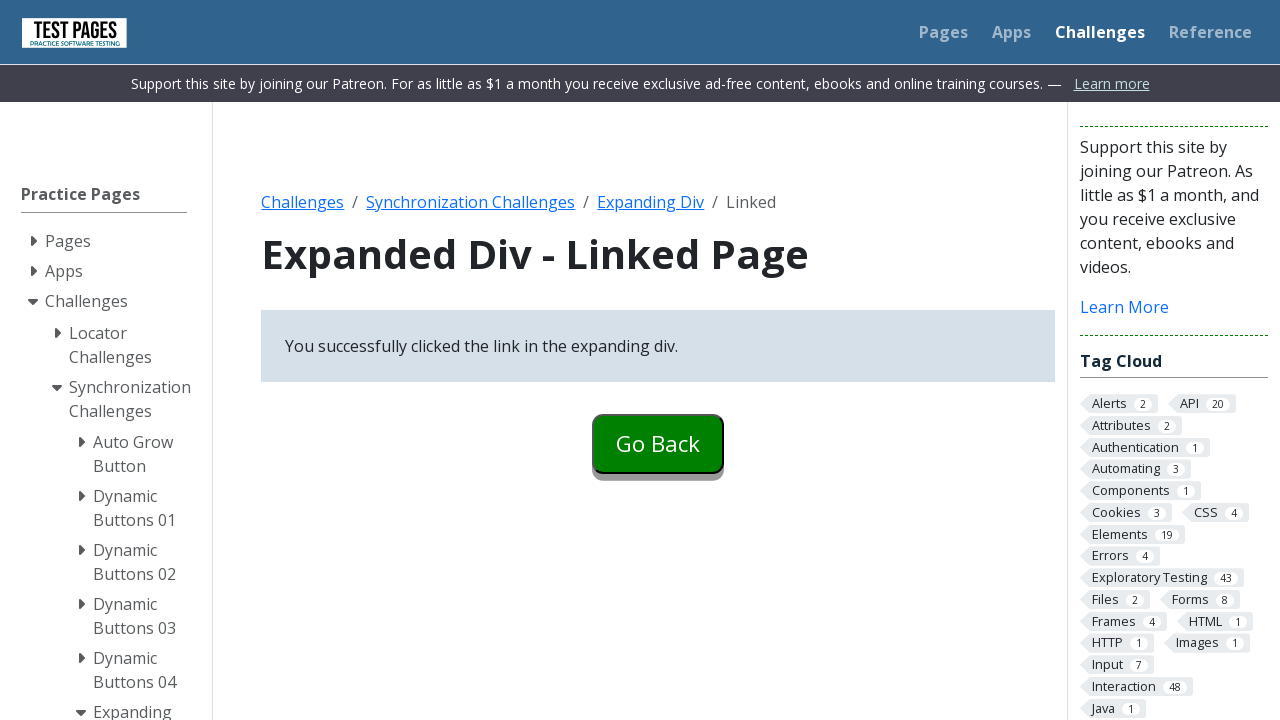